Tests jQuery UI datepicker functionality by switching to the demo iframe, clicking on the datepicker input field, and selecting the current day from the calendar popup.

Starting URL: https://jqueryui.com/datepicker/

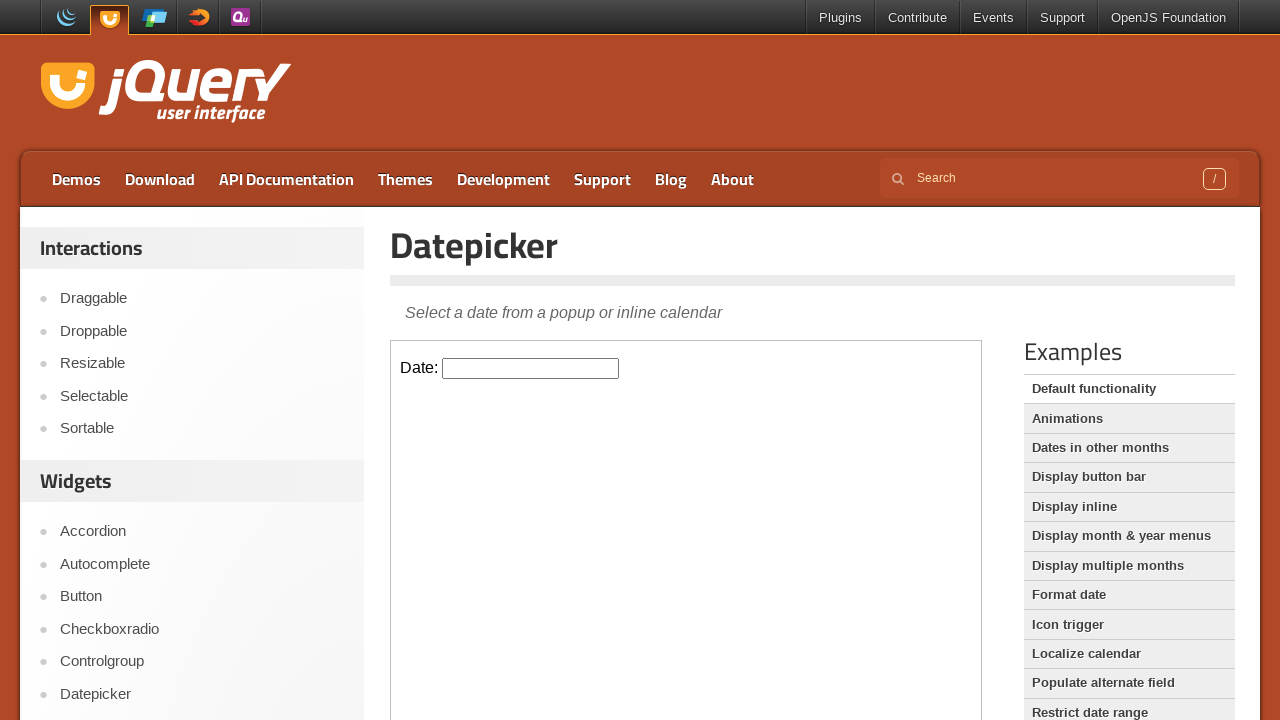

Located demo iframe for jQuery UI datepicker
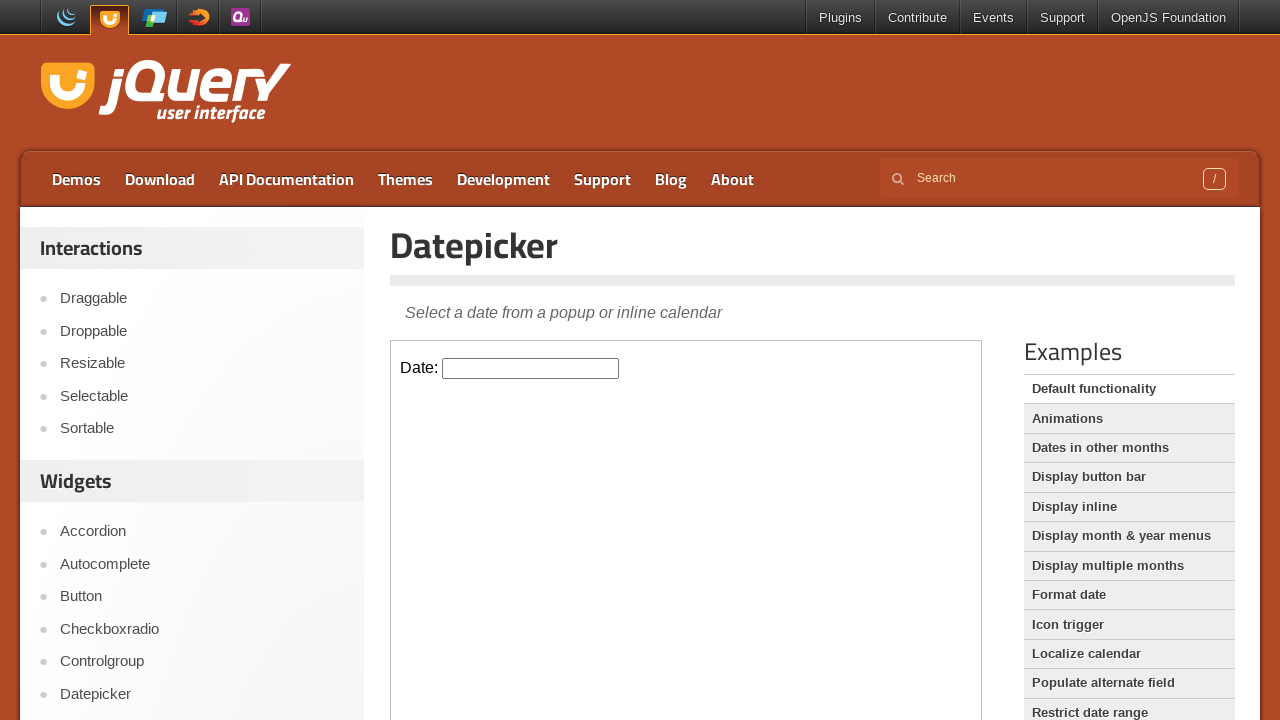

Clicked datepicker input field to open calendar popup at (531, 368) on iframe.demo-frame >> internal:control=enter-frame >> #datepicker
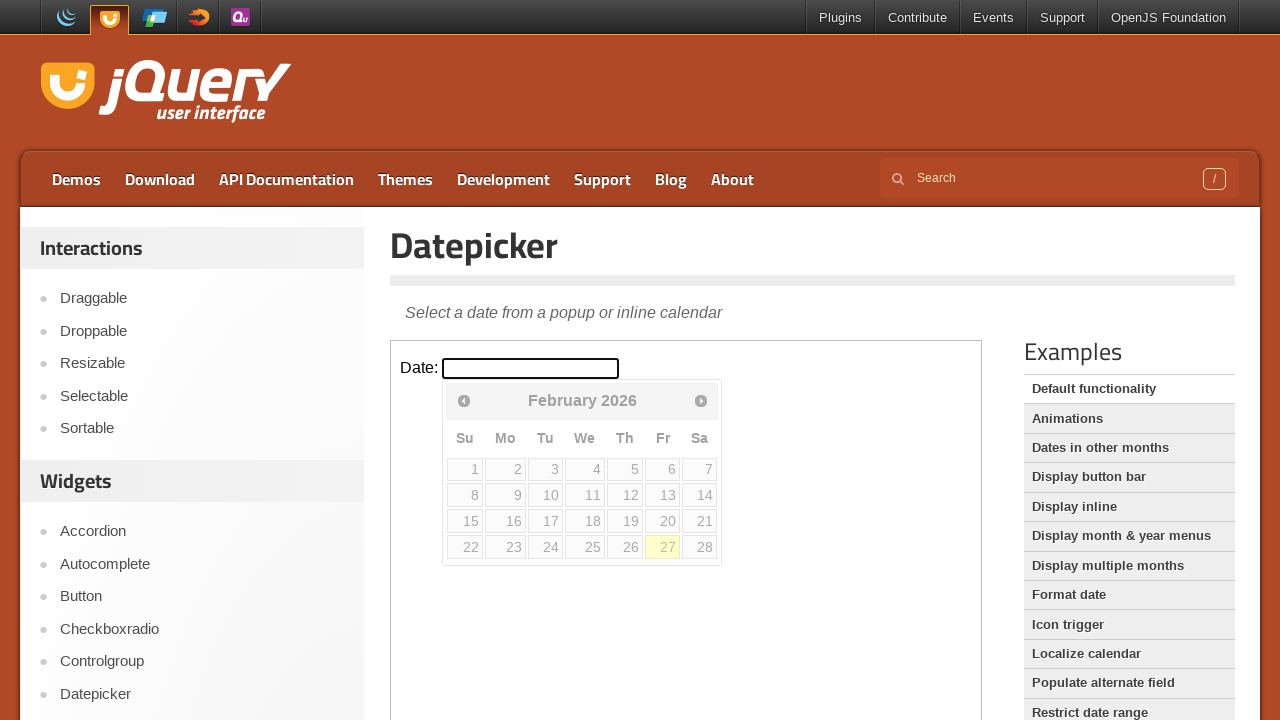

Selected day 27 from calendar popup at (663, 547) on iframe.demo-frame >> internal:control=enter-frame >> (//td[@data-handler='select
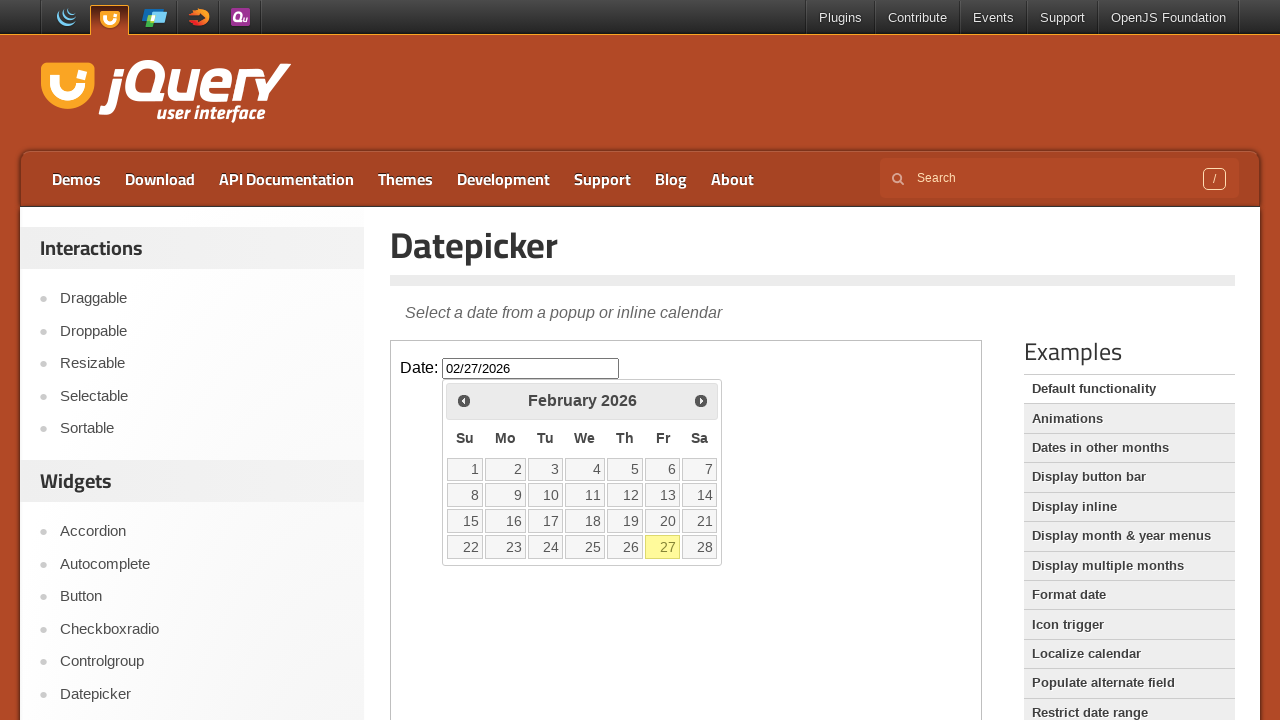

Waited for date selection to complete
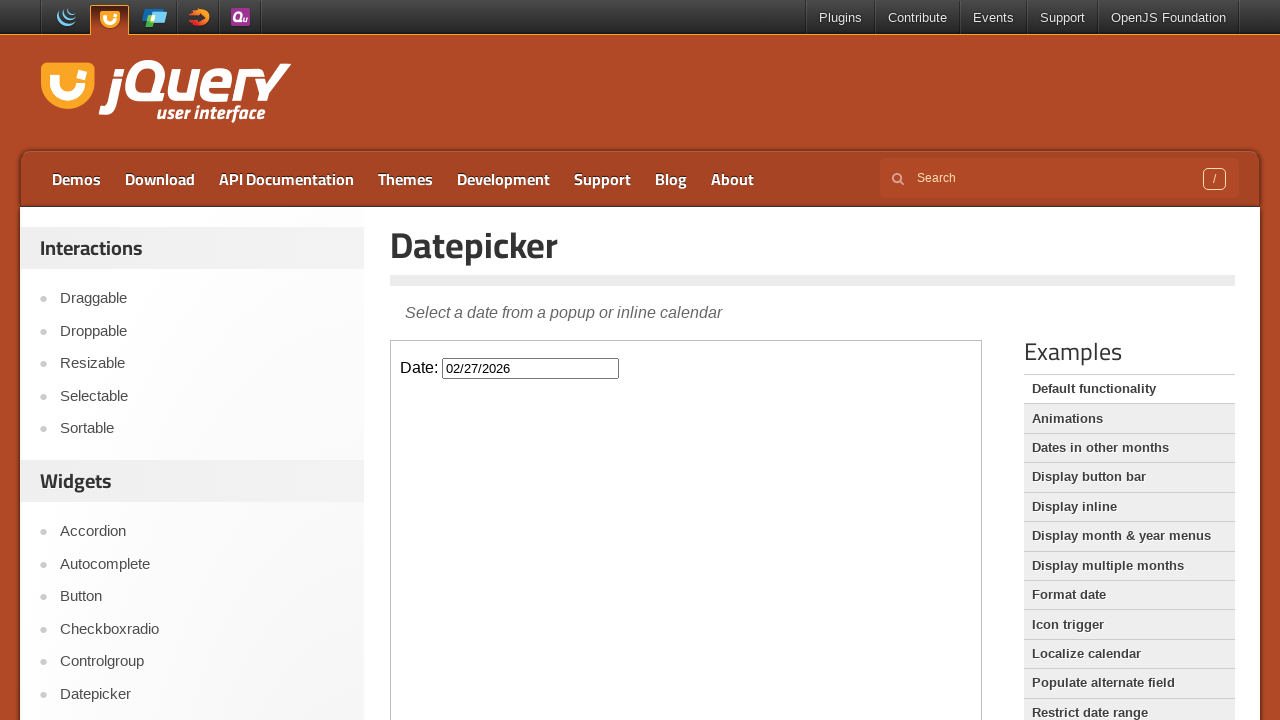

Retrieved selected date value: 02/27/2026
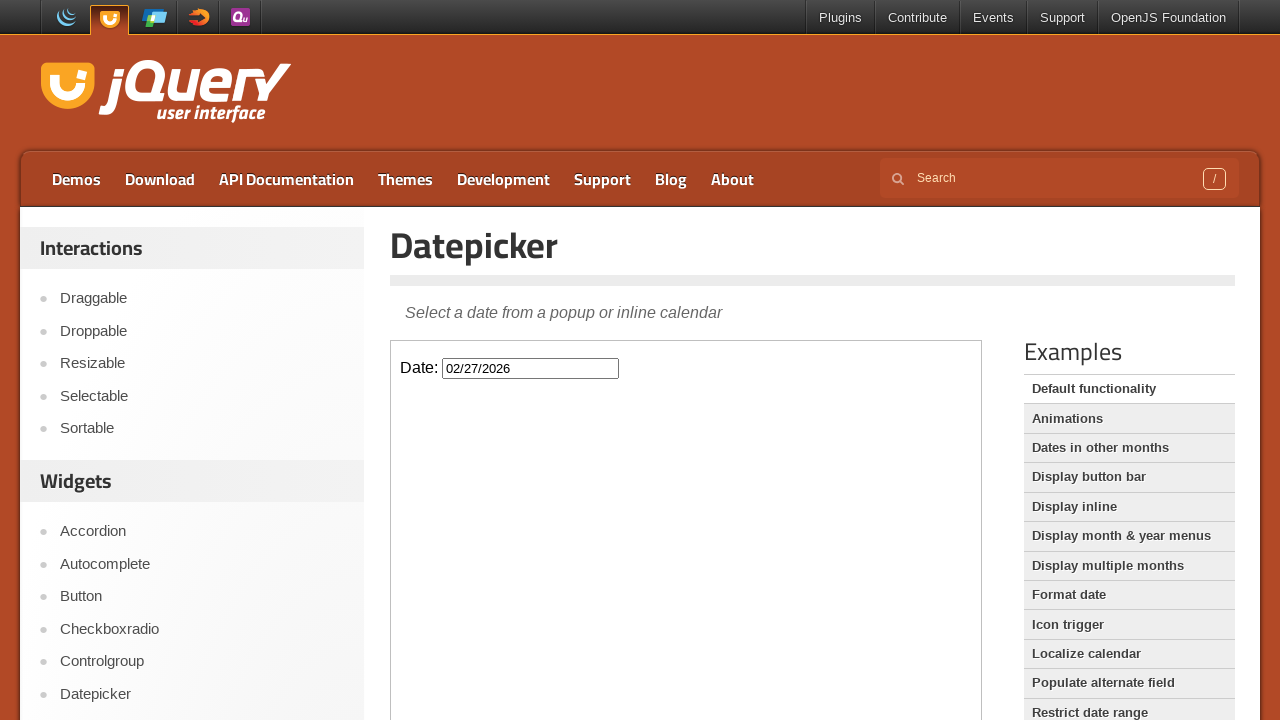

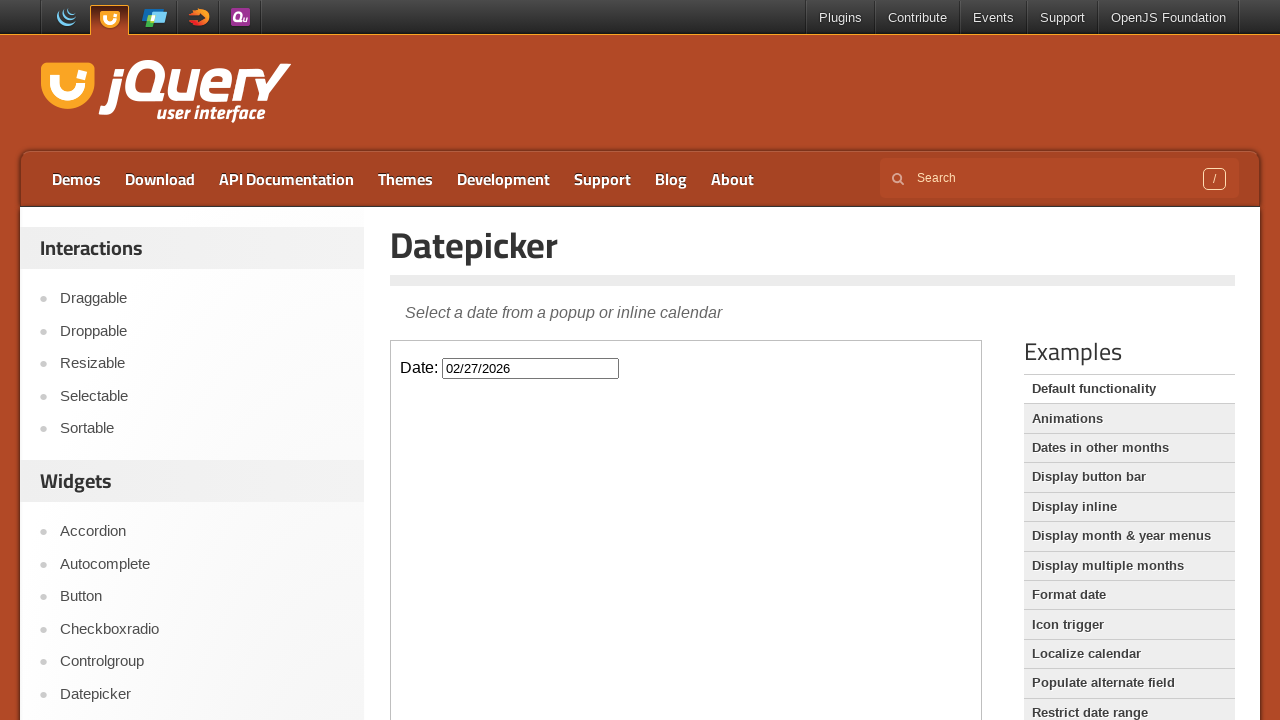